Tests working with multiple browser windows by clicking a link that opens a new window, then switching between the original and new windows to verify their titles.

Starting URL: https://the-internet.herokuapp.com/windows

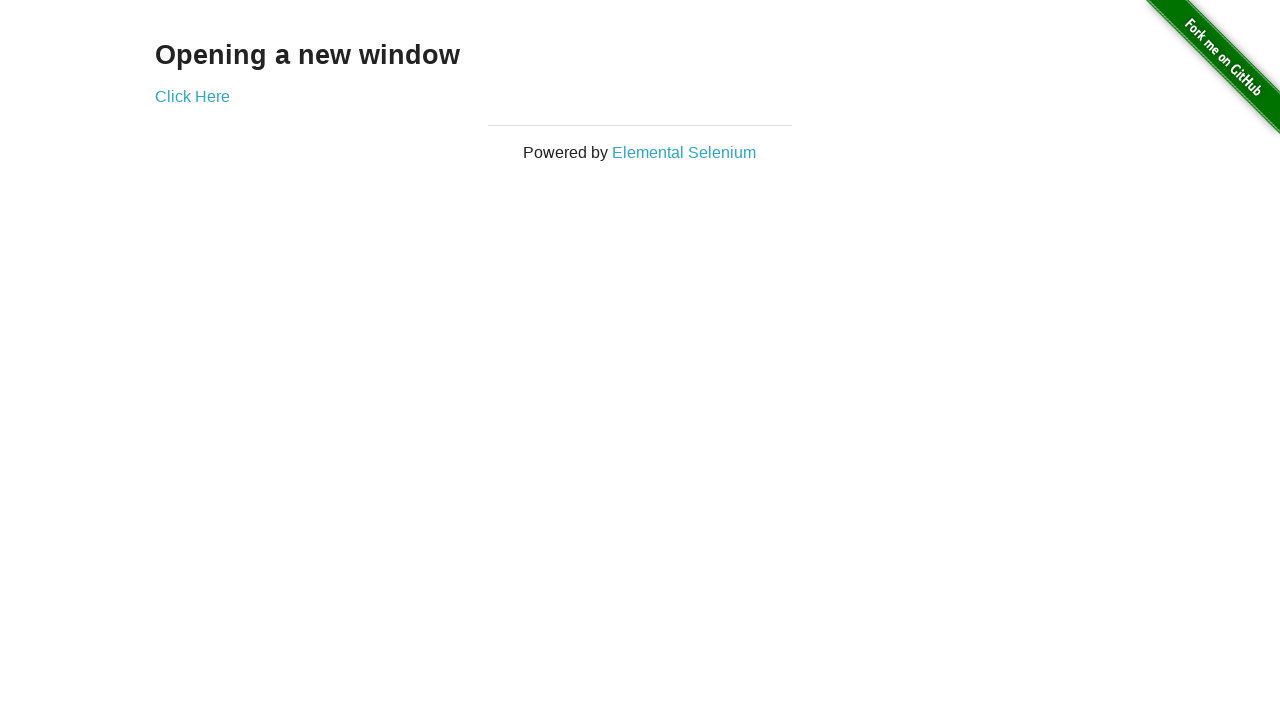

Clicked link to open new window at (192, 96) on .example a
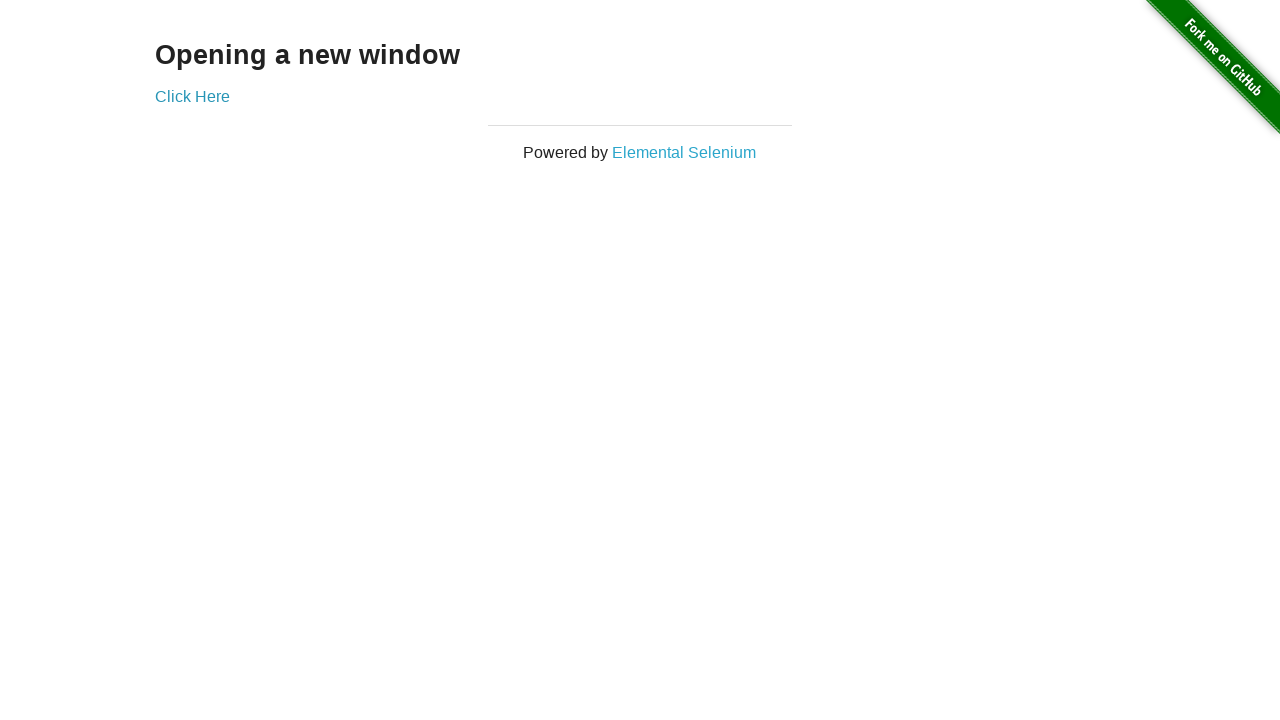

New window opened and captured
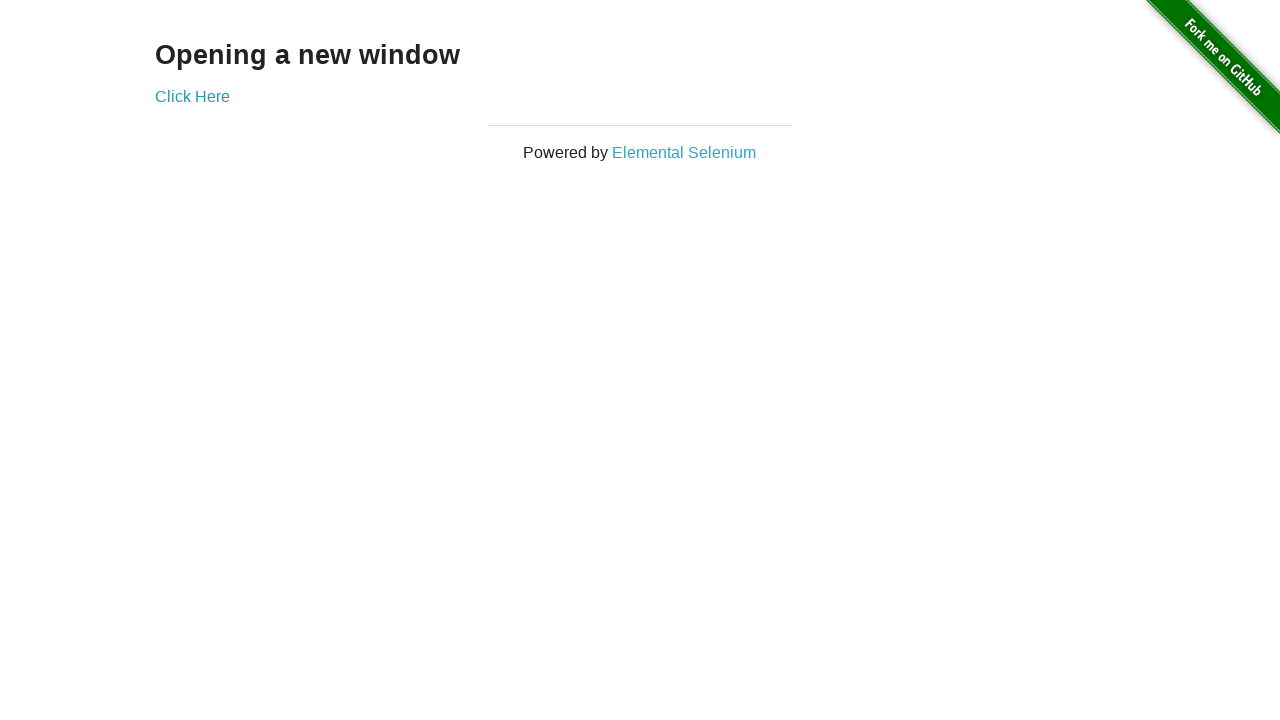

Verified original window title is 'The Internet'
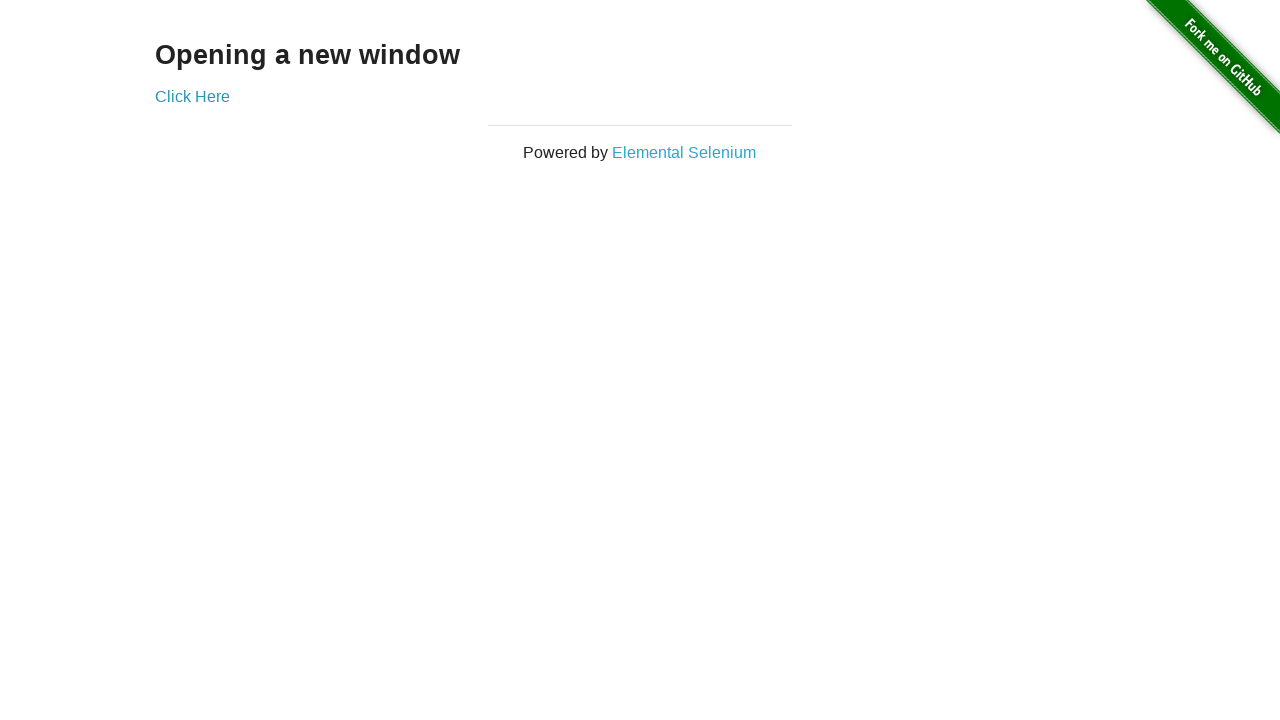

New window finished loading
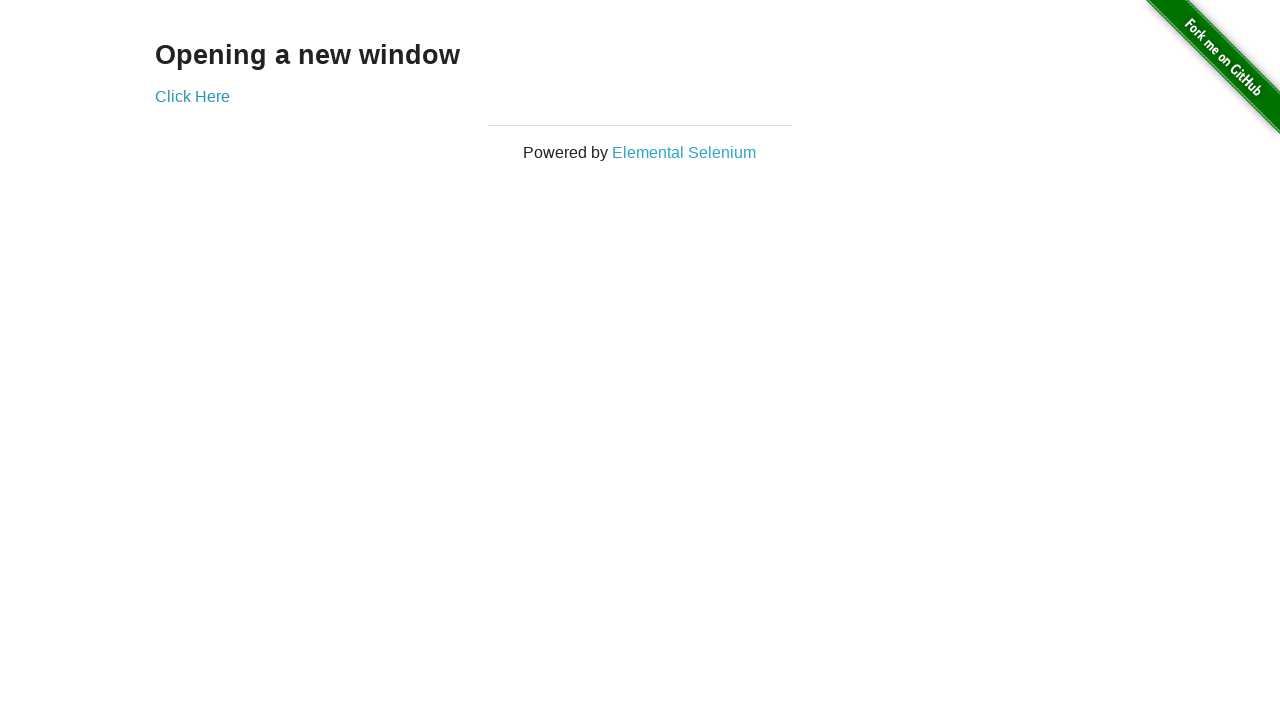

Verified new window title is 'New Window'
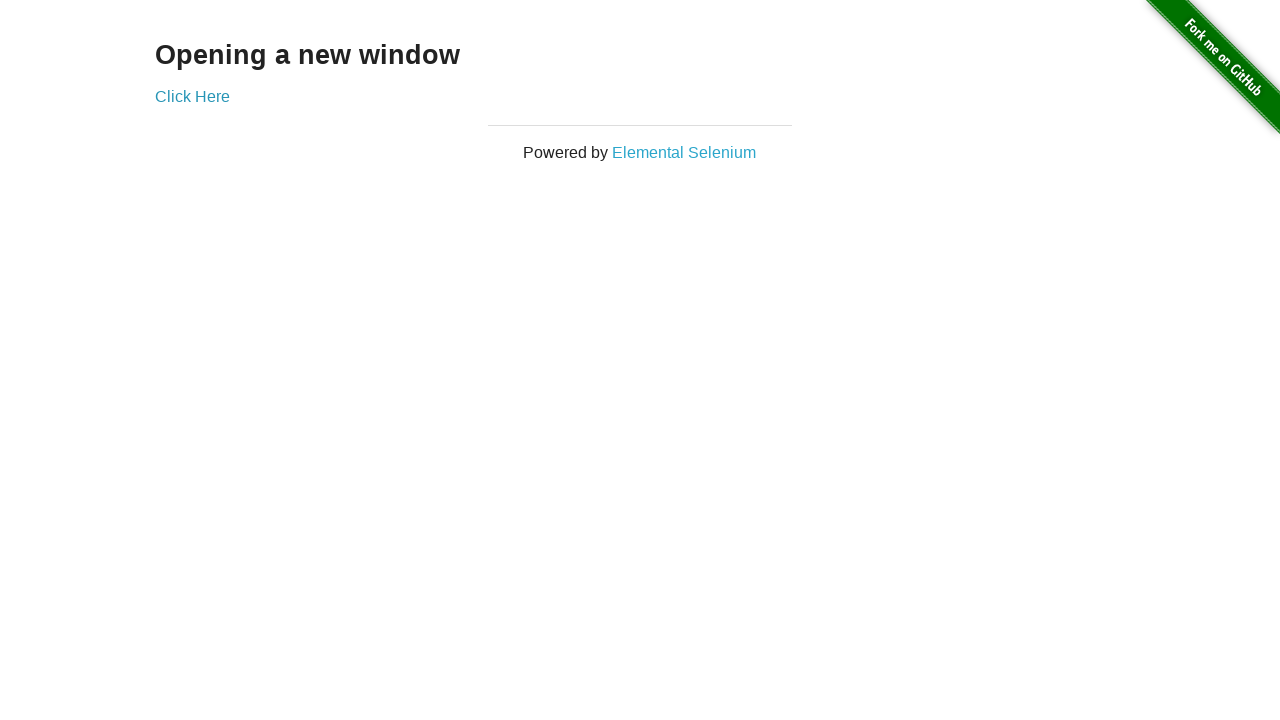

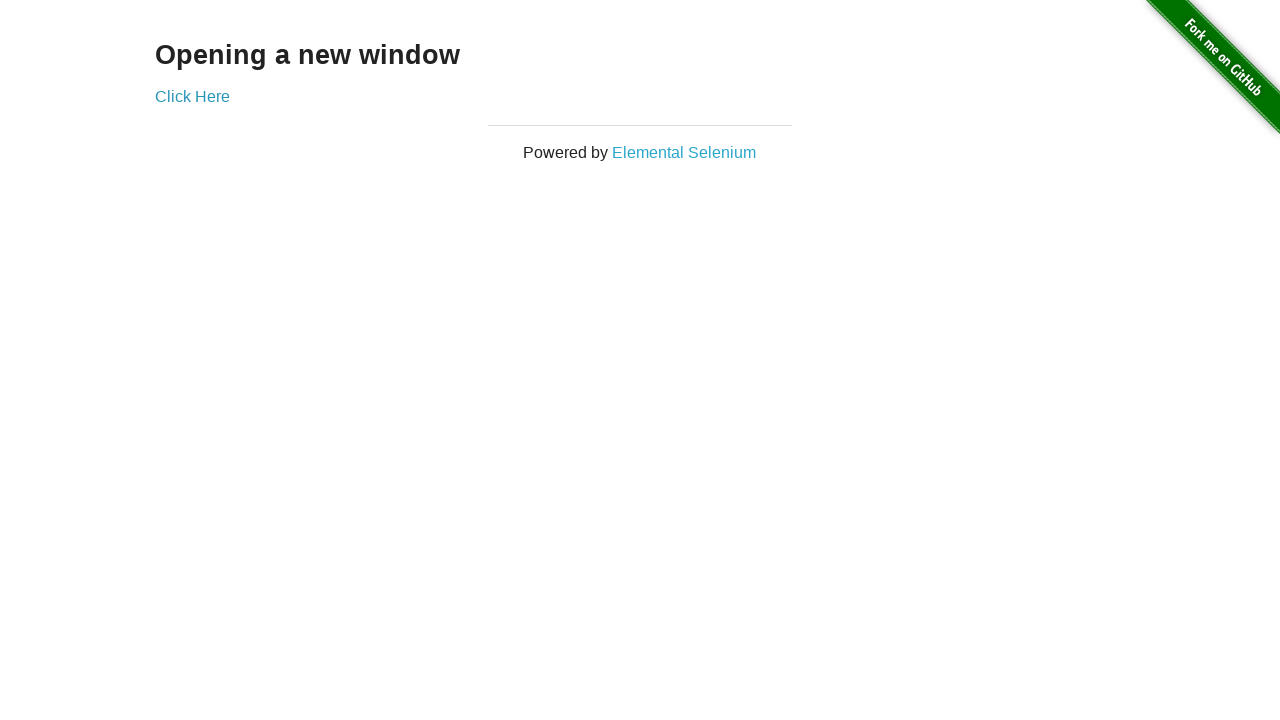